Tests explicit wait synchronization by clicking on Example 7 link on a dynamic loading page, waiting for the page title to change to "Dynamic title", and verifying a done message is displayed.

Starting URL: http://practice.cydeo.com/dynamic_loading

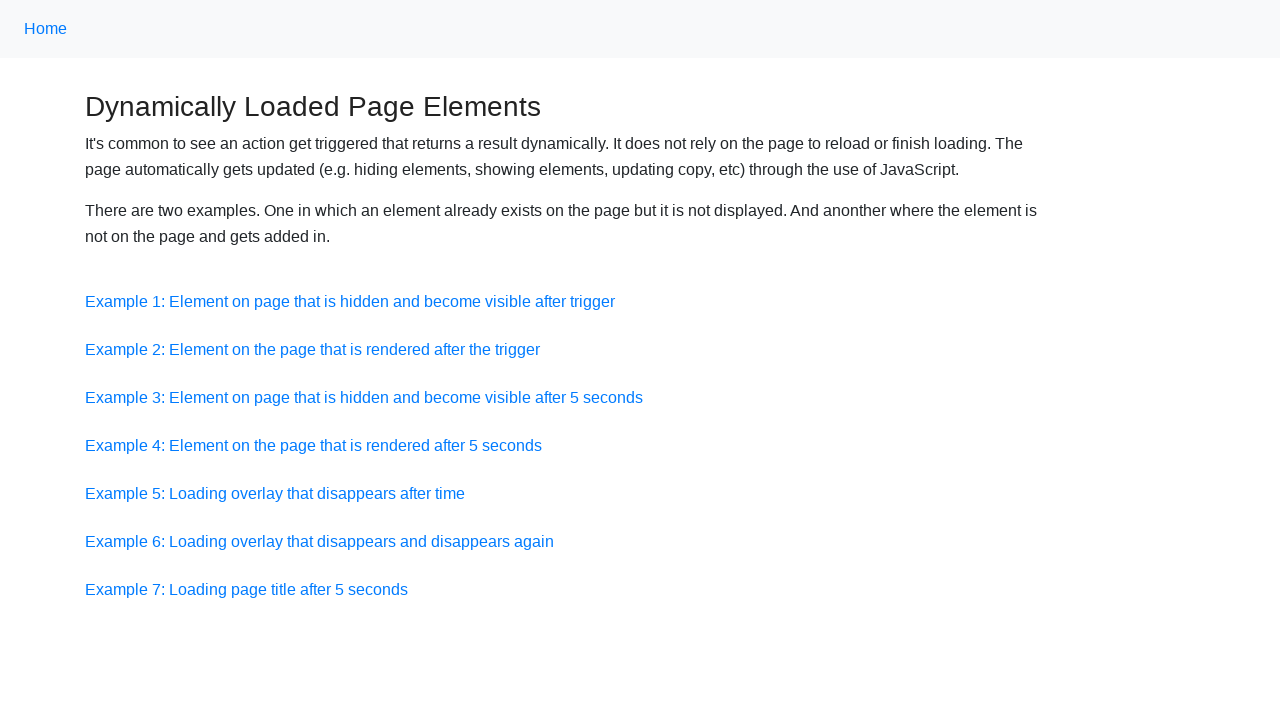

Clicked on Example 7 link at (246, 589) on a:has-text('Example 7')
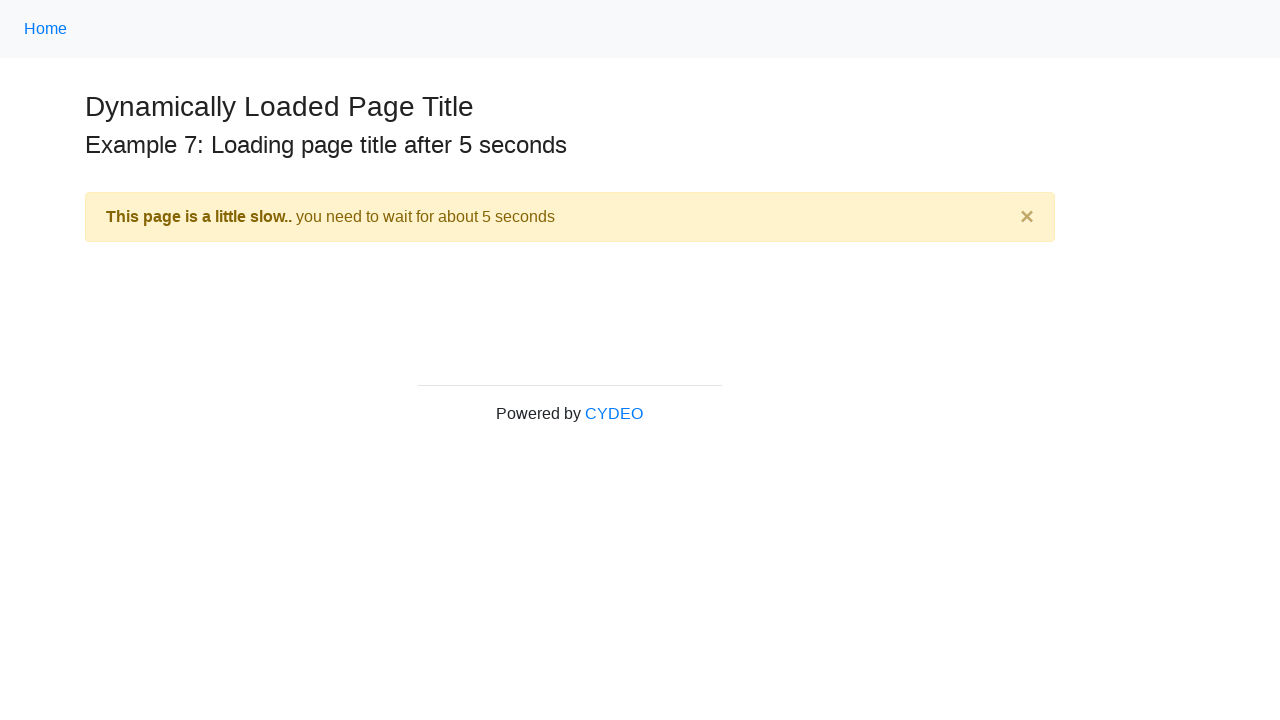

Page title changed to 'Dynamic title'
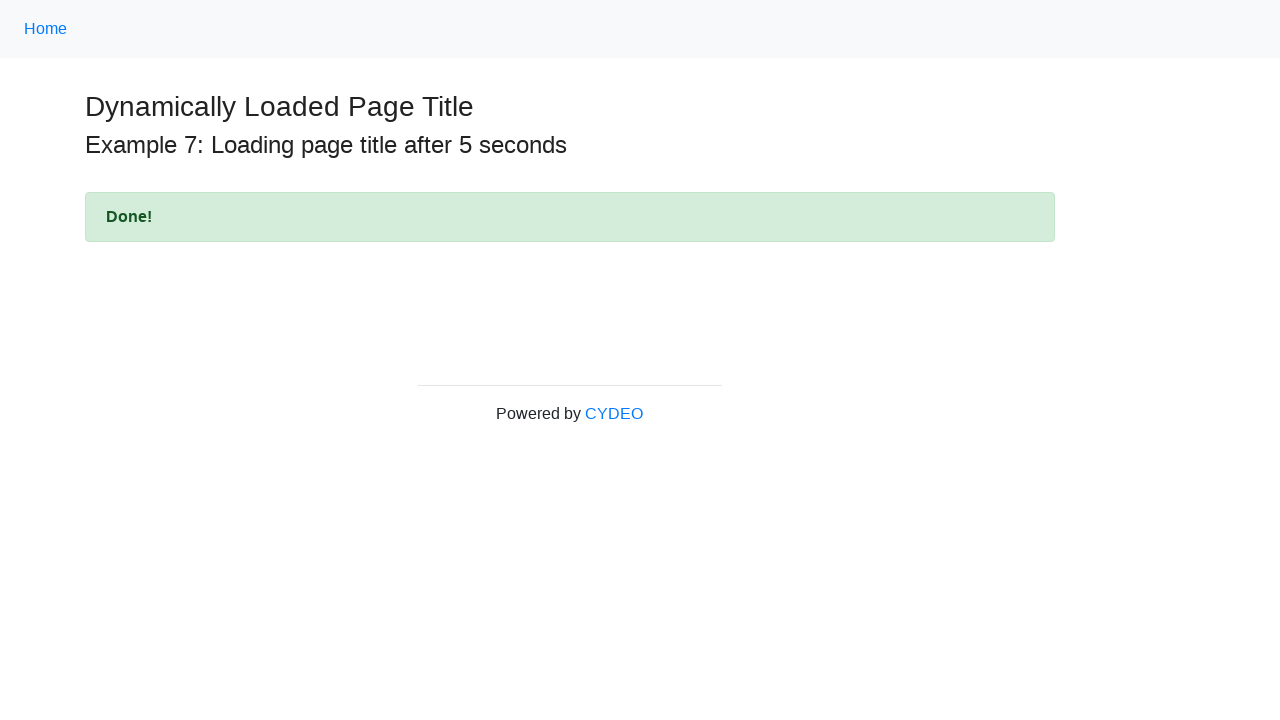

Alert element appeared on page
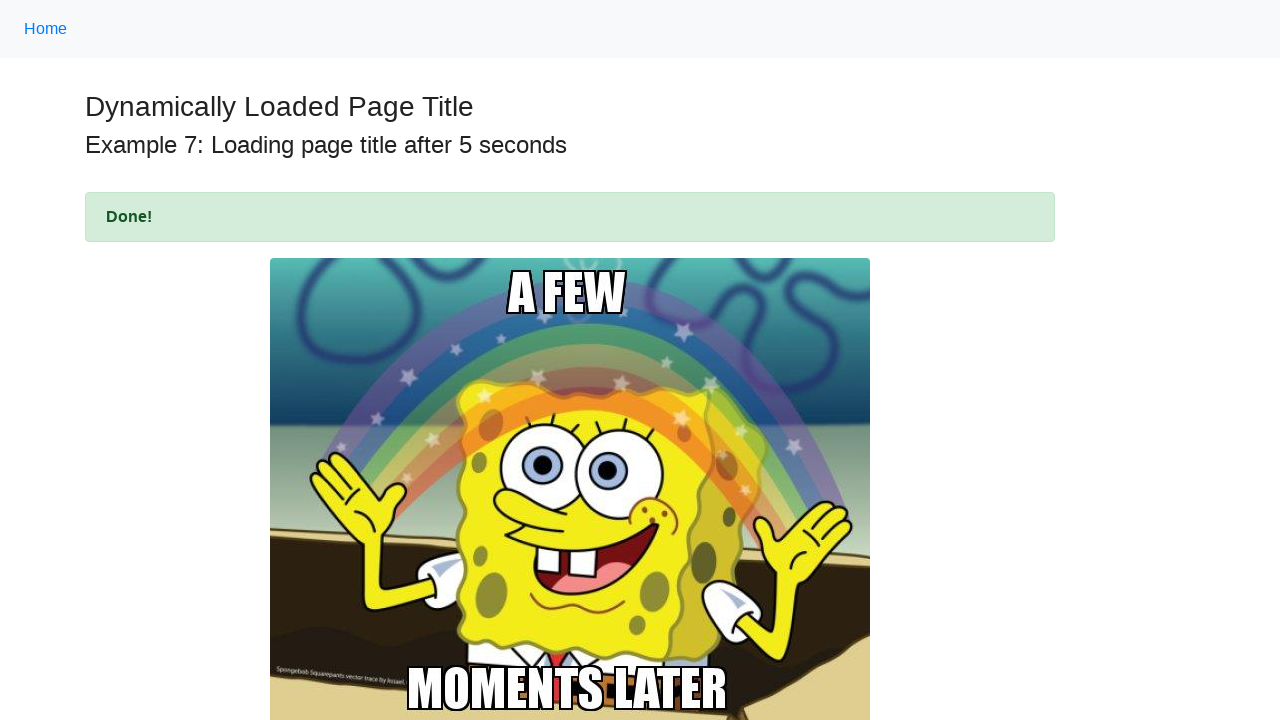

Verified alert element is visible
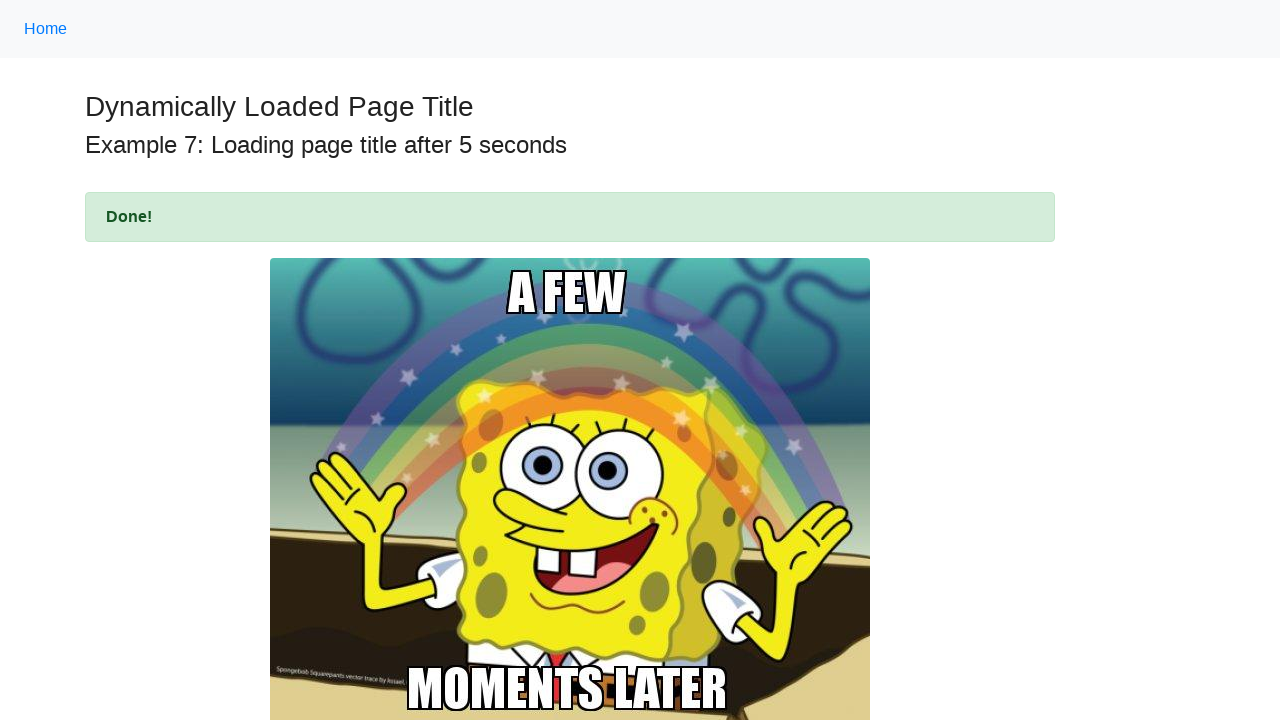

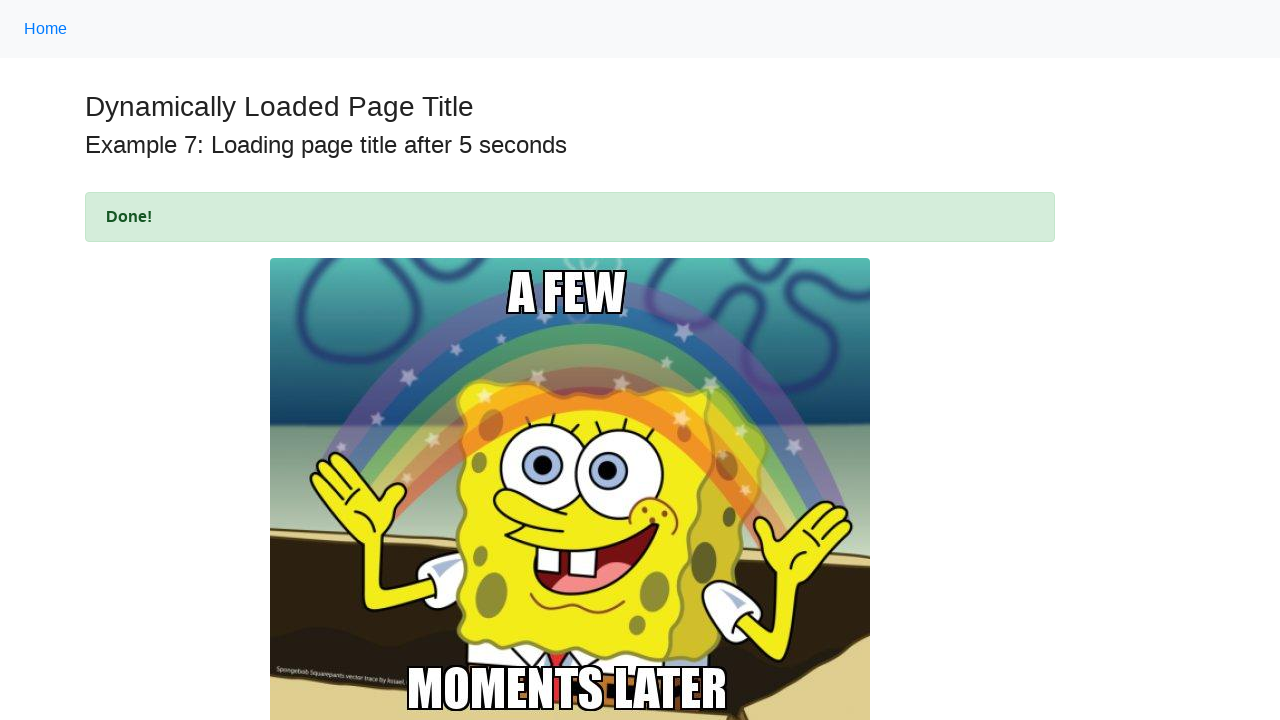